Navigates to RCV Academy website, maximizes the browser window, and verifies the page loads by checking the title.

Starting URL: http://rcvacademy.com

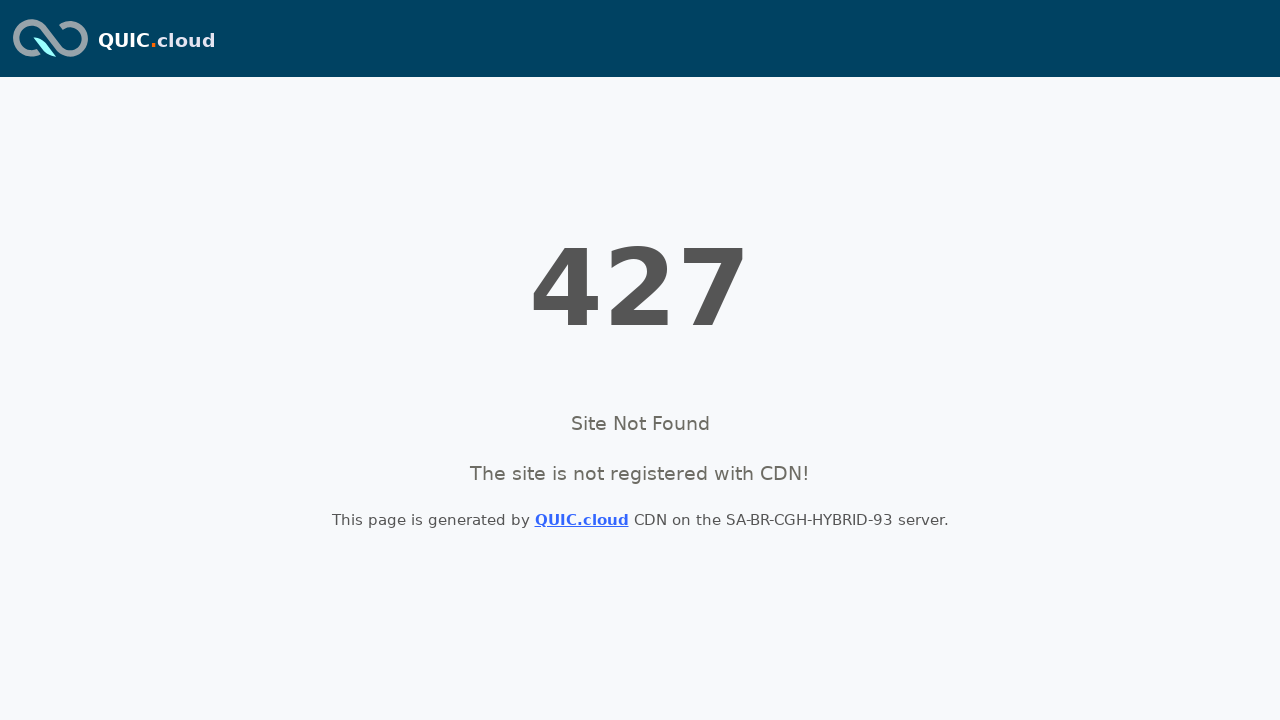

Navigated to RCV Academy website at http://rcvacademy.com
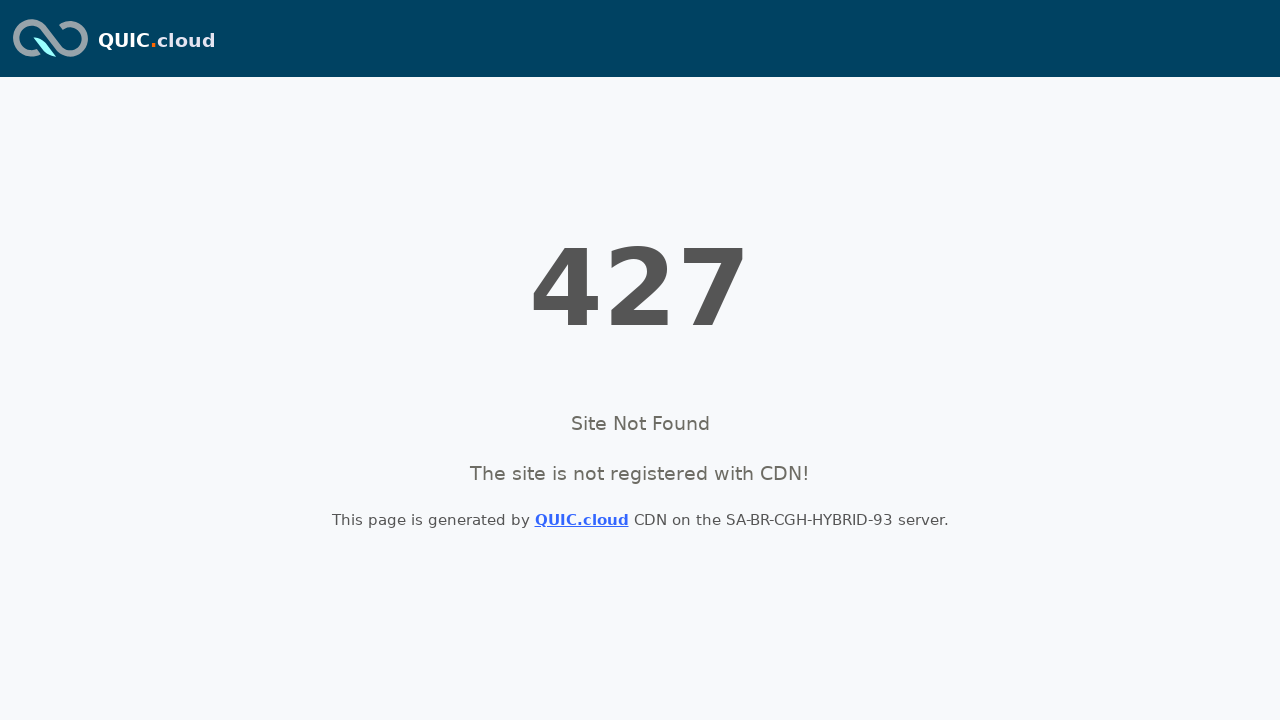

Maximized browser window to 1920x1080
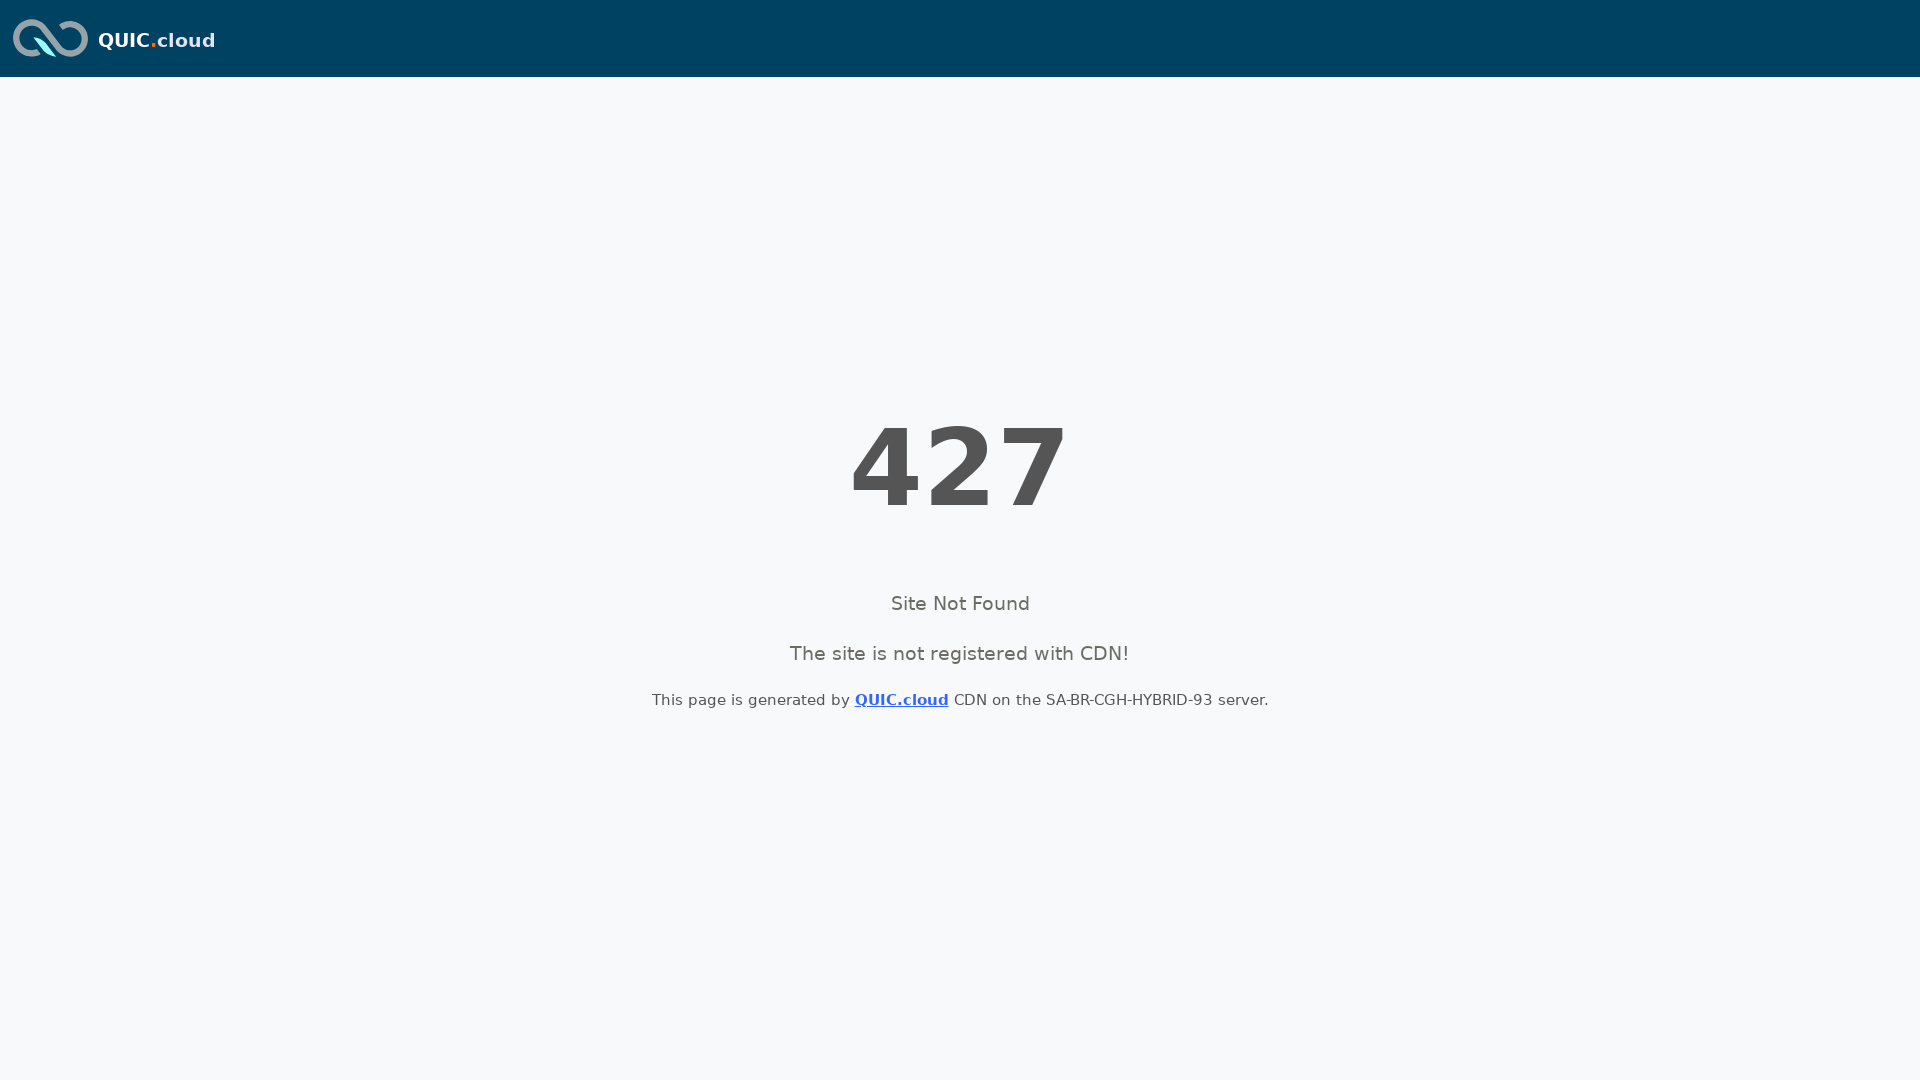

Page loaded and DOM content ready
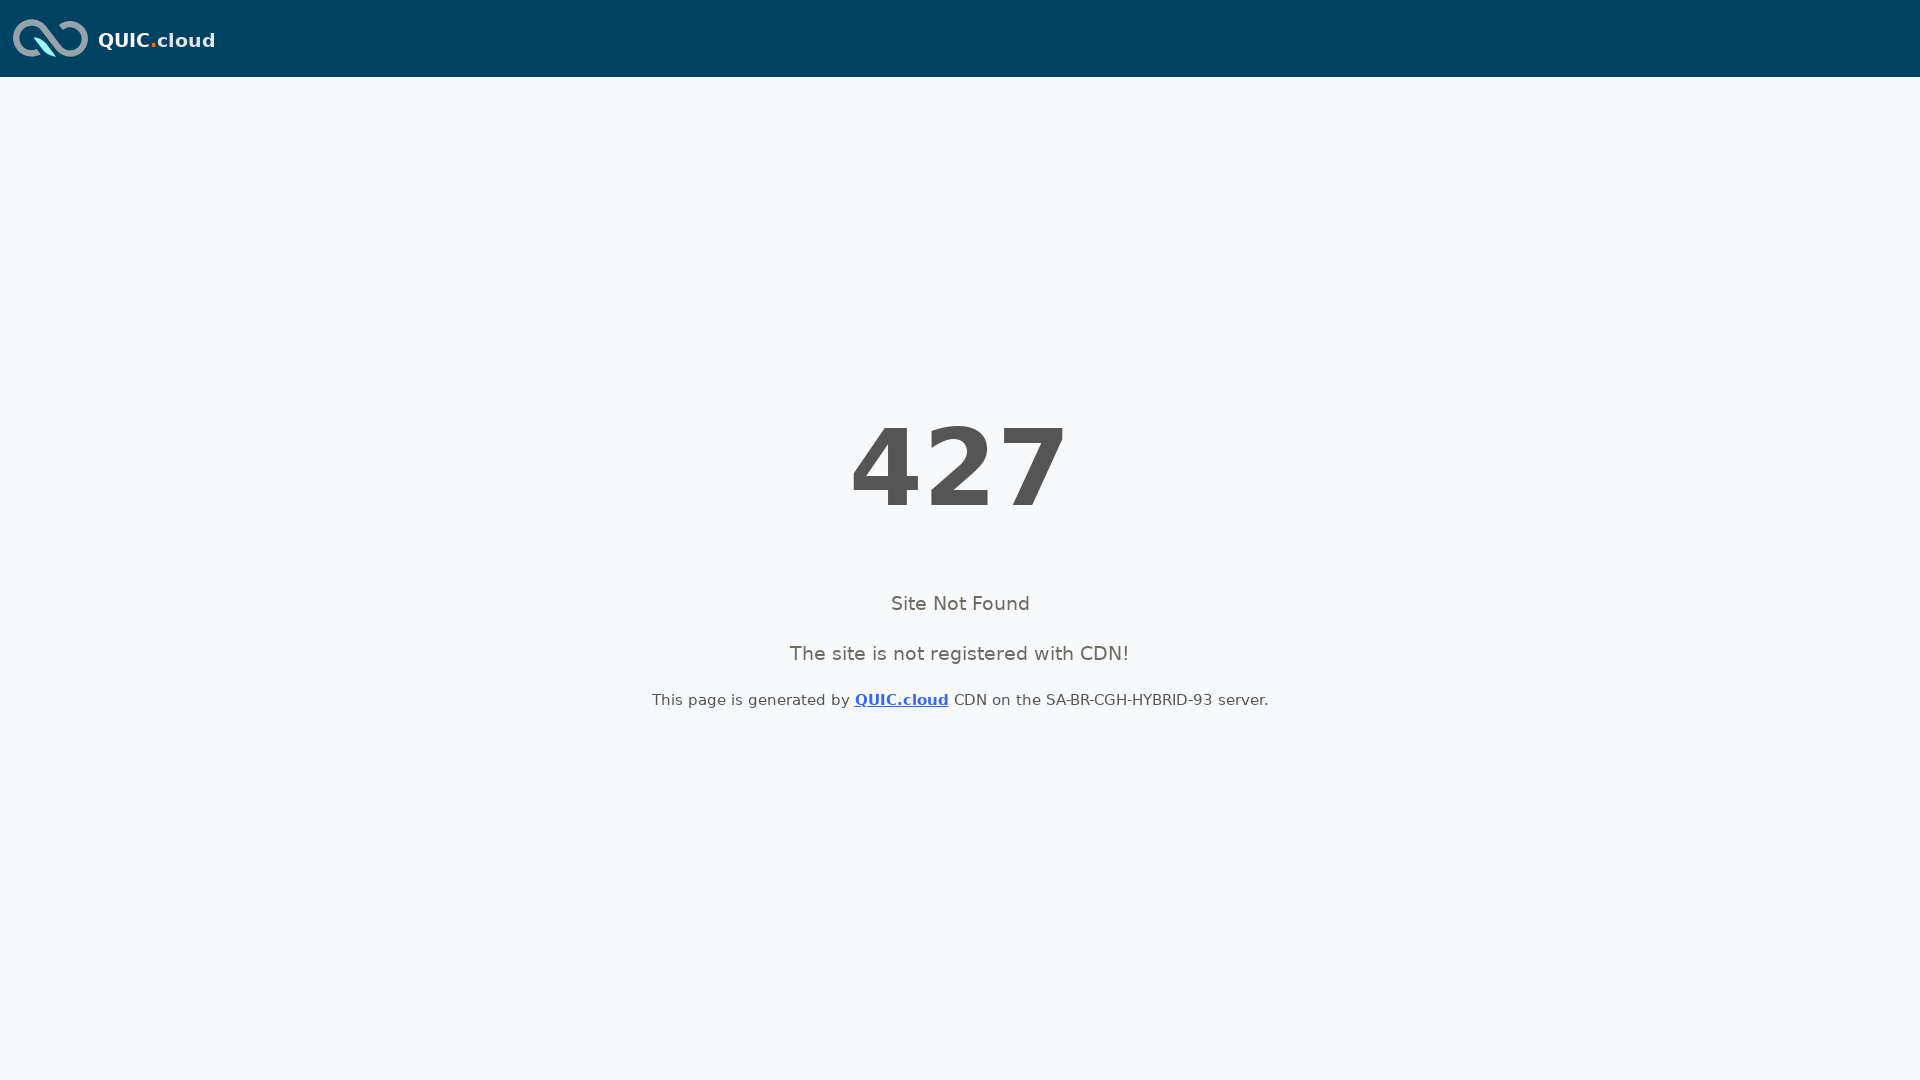

Retrieved page title: '427 Site Not Found'
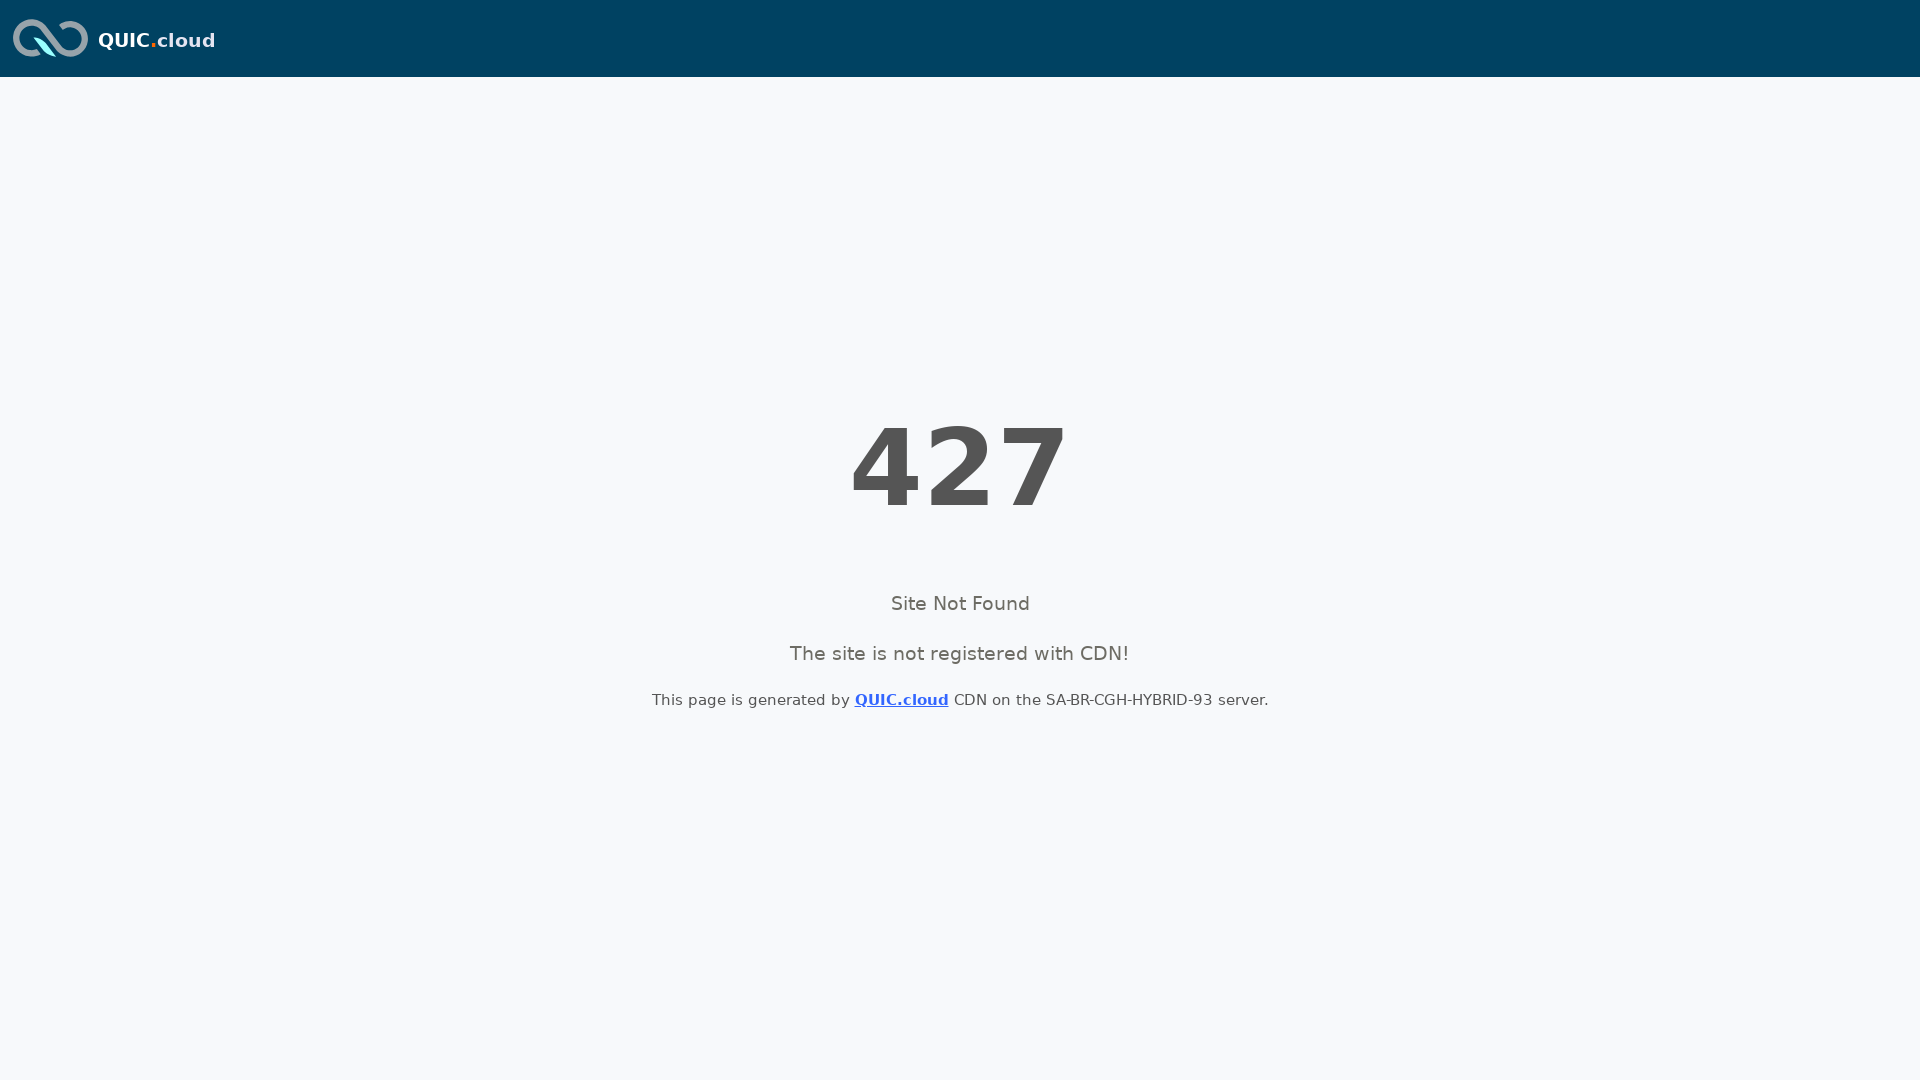

Verified page title is not empty
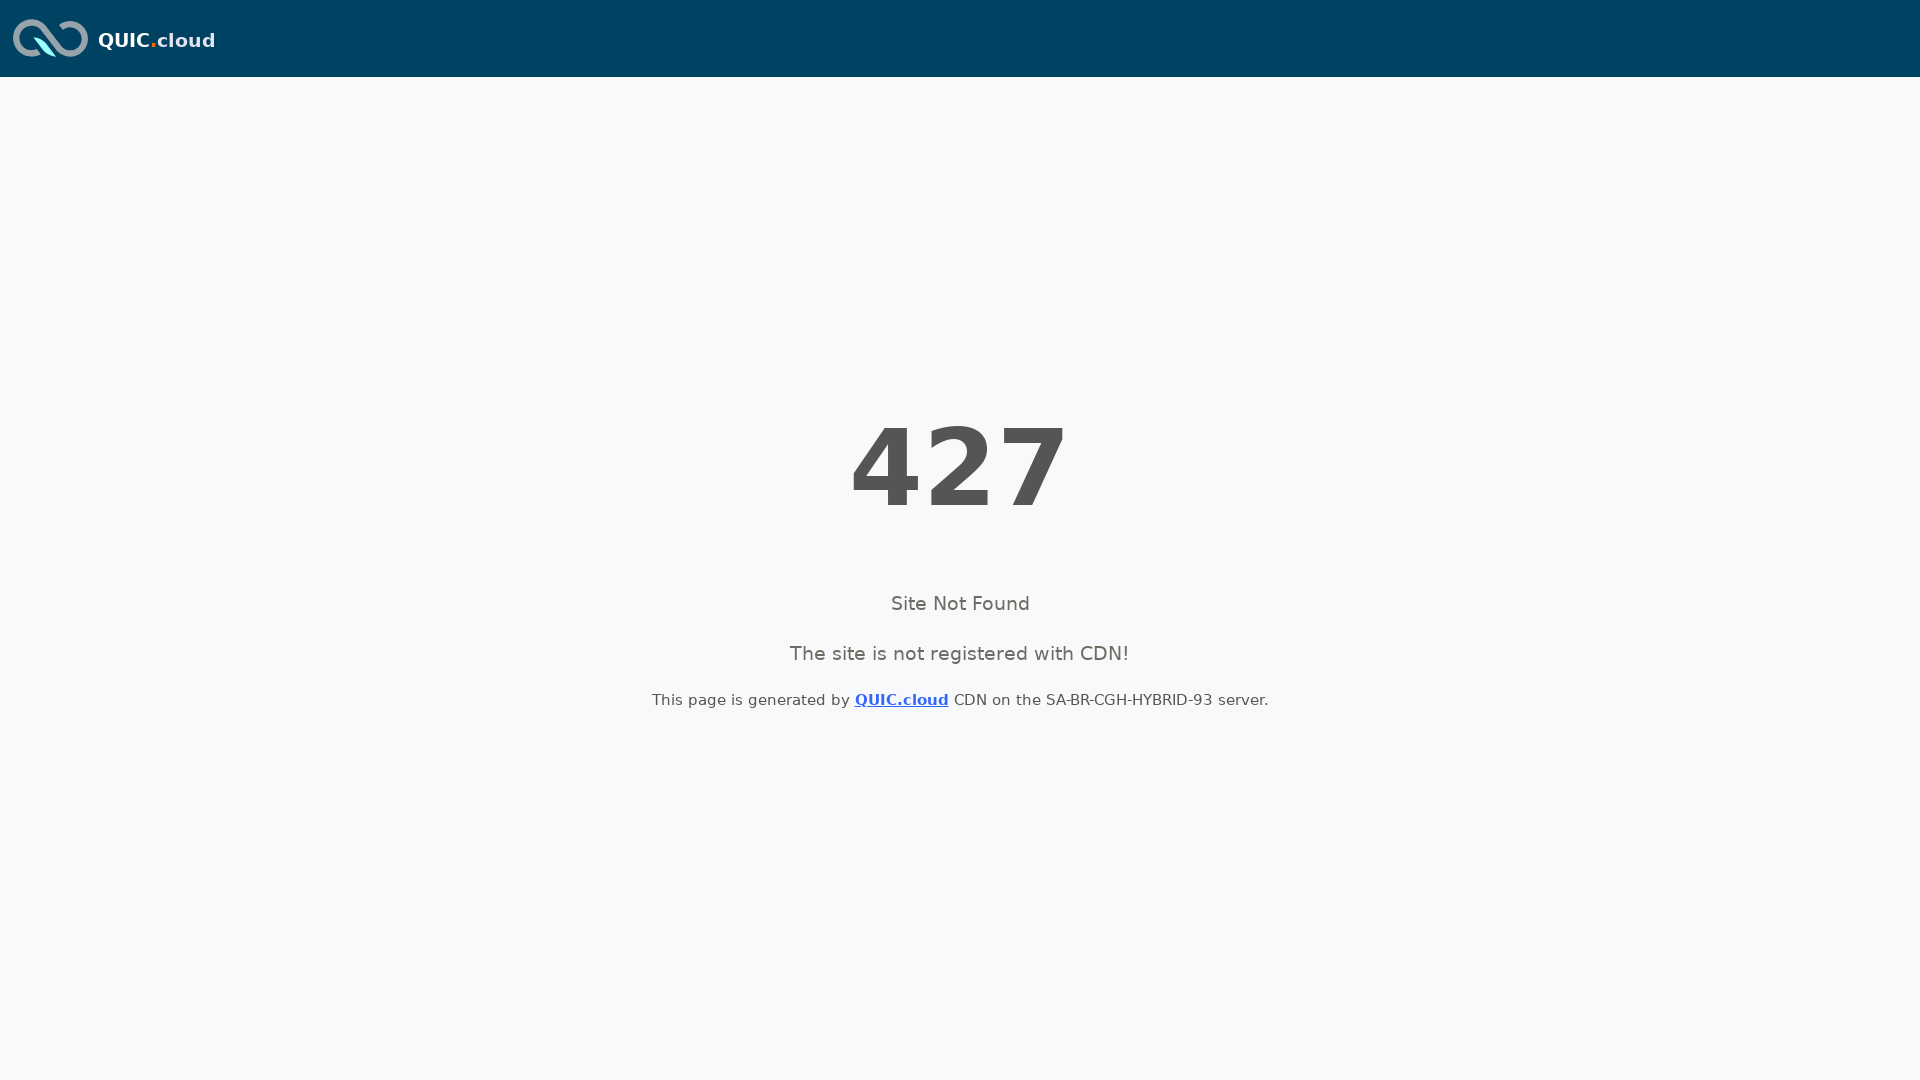

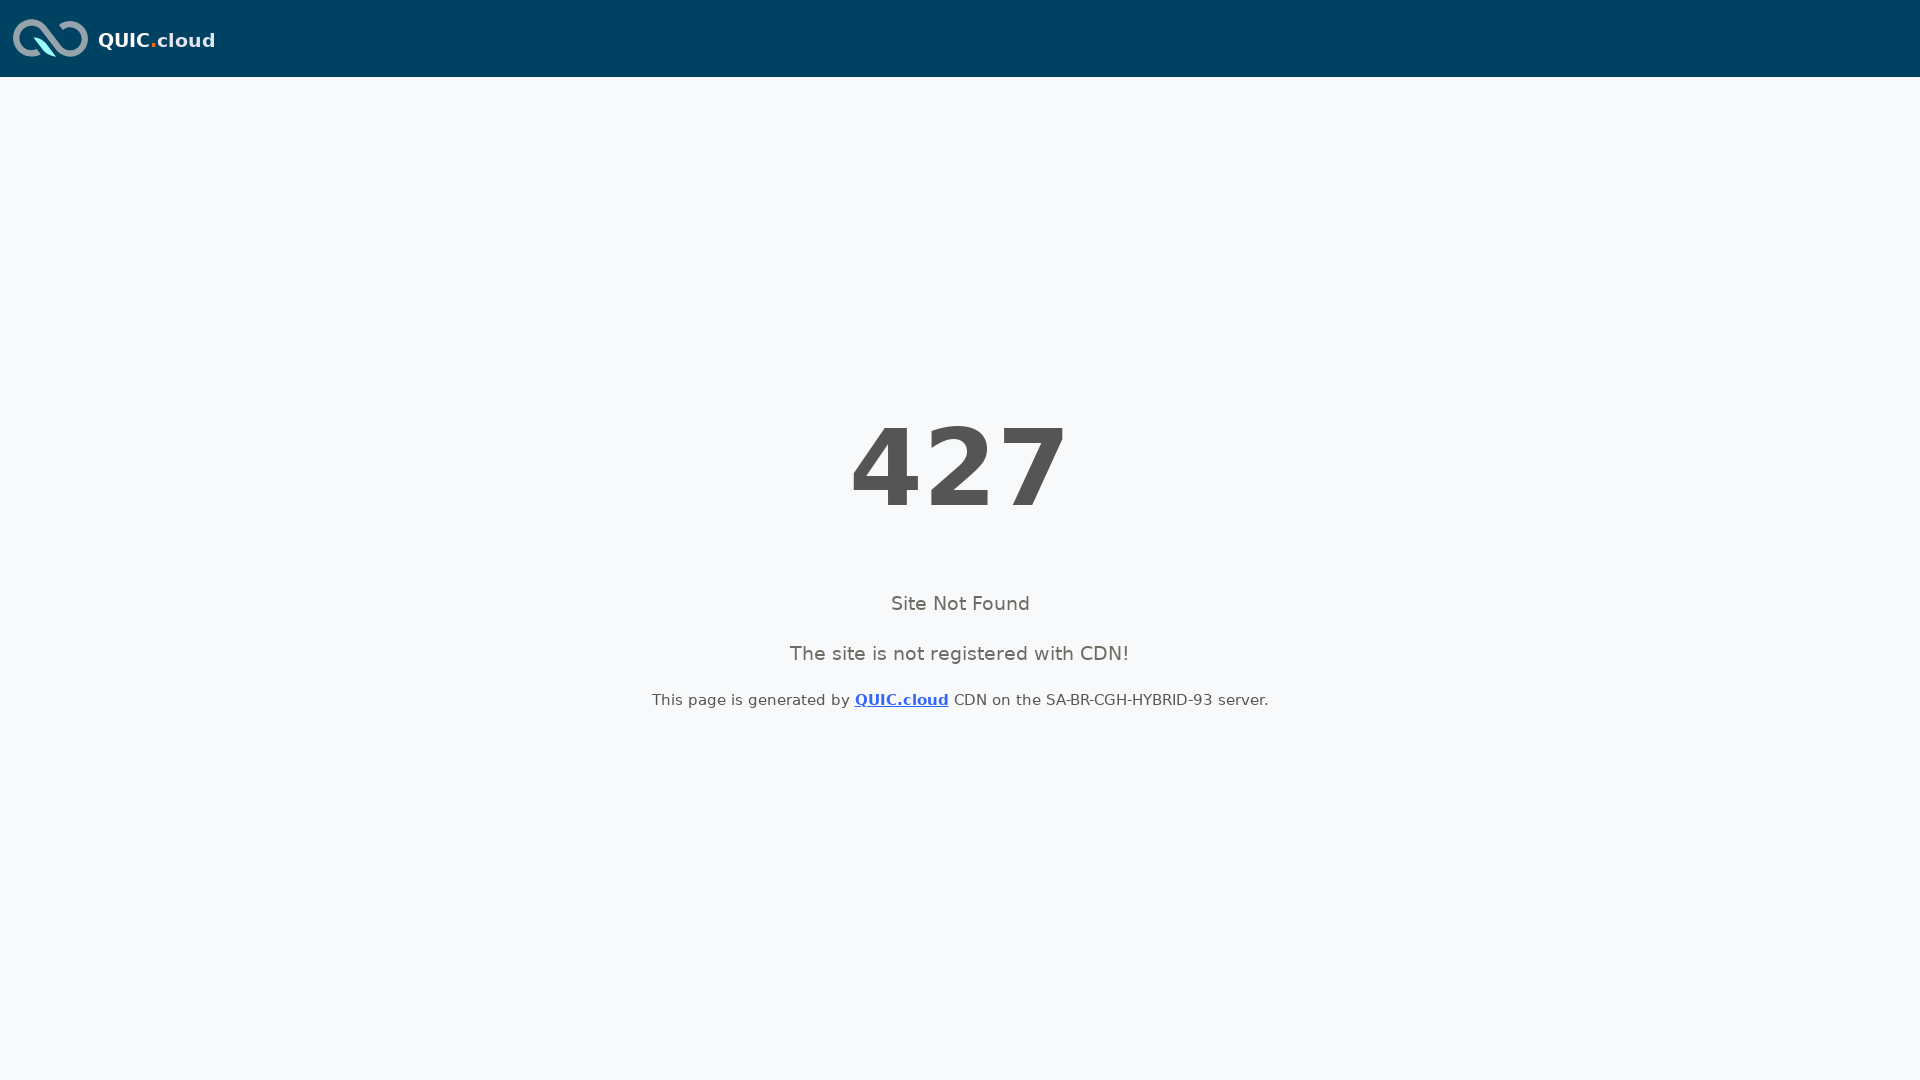